Tests a Selenium practice form by filling in personal details including first name, last name, selecting gender, experience level, date, profession, and automation tool options

Starting URL: https://www.techlistic.com/p/selenium-practice-form.html

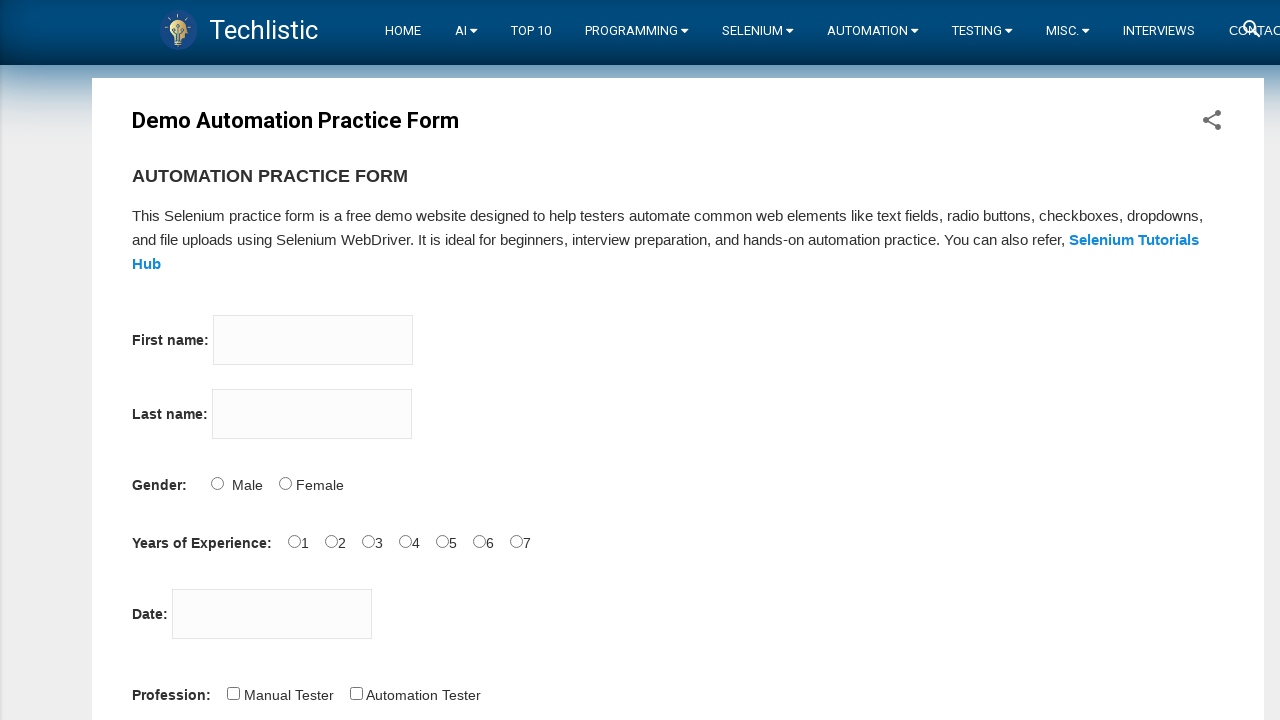

Filled first name field with 'Shrutika' on input[name='firstname']
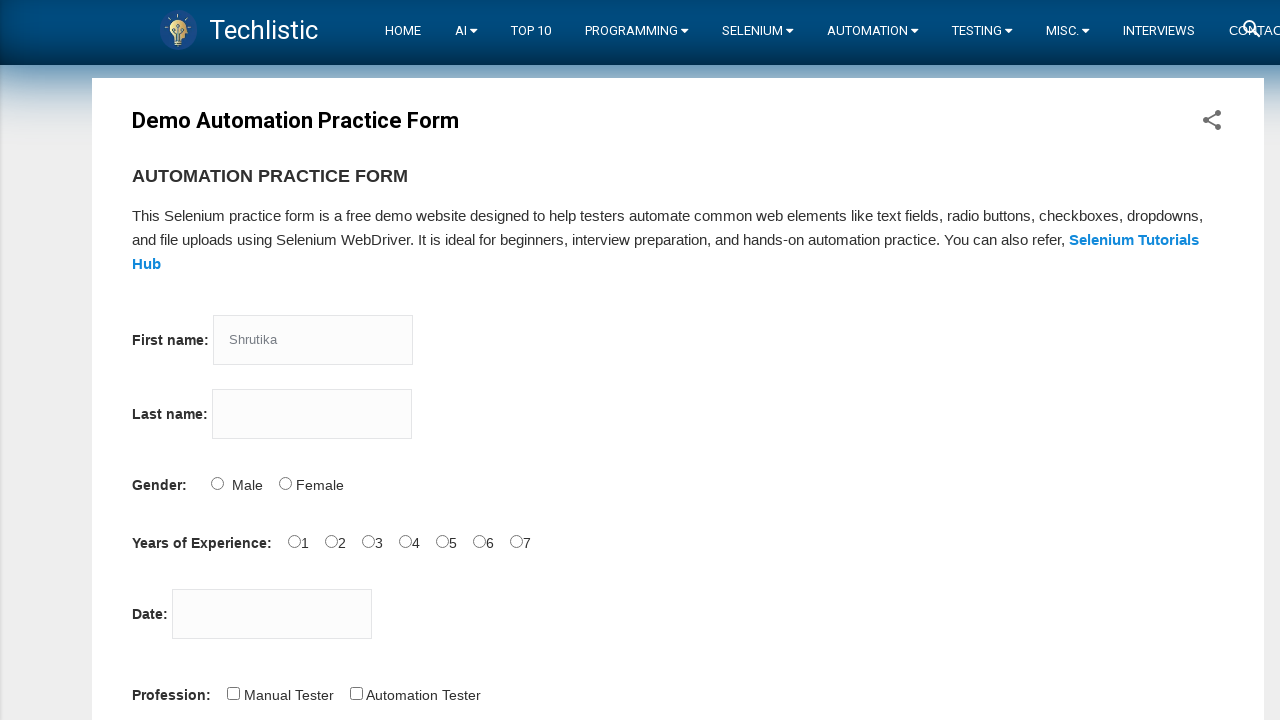

Filled last name field with 'Tayade' on input[name='lastname']
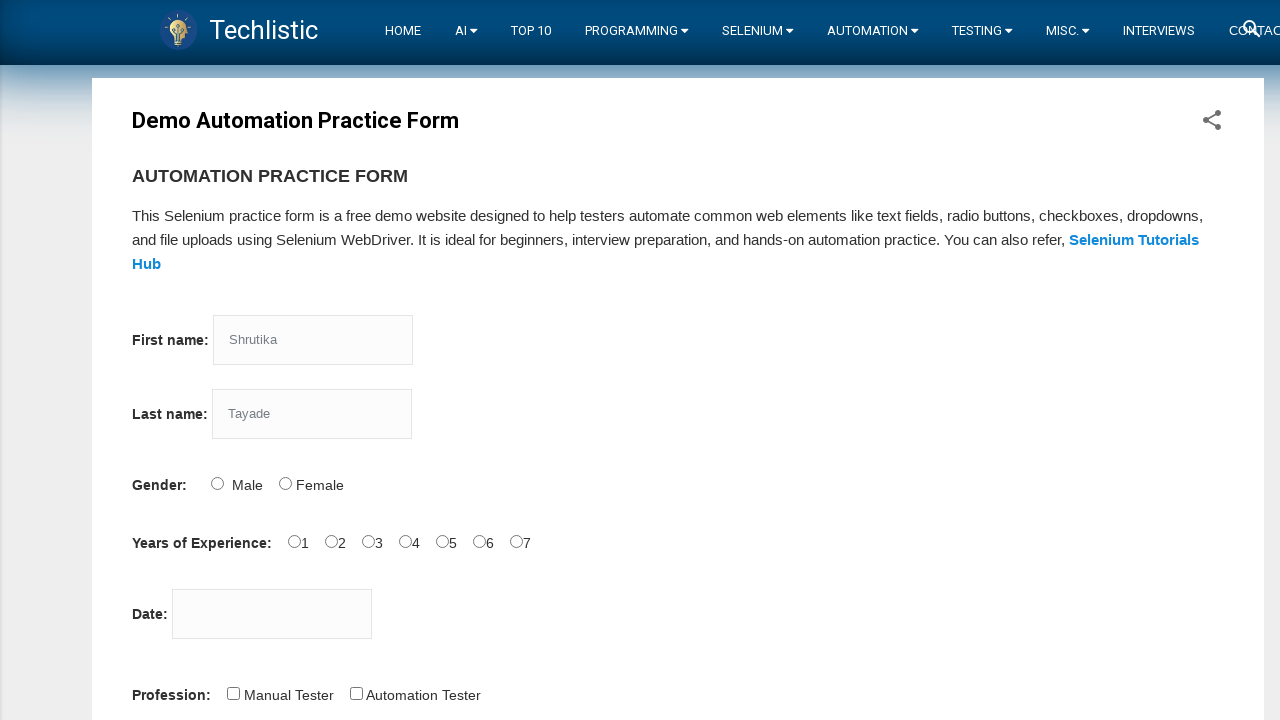

Selected Male gender option at (285, 483) on #sex-1
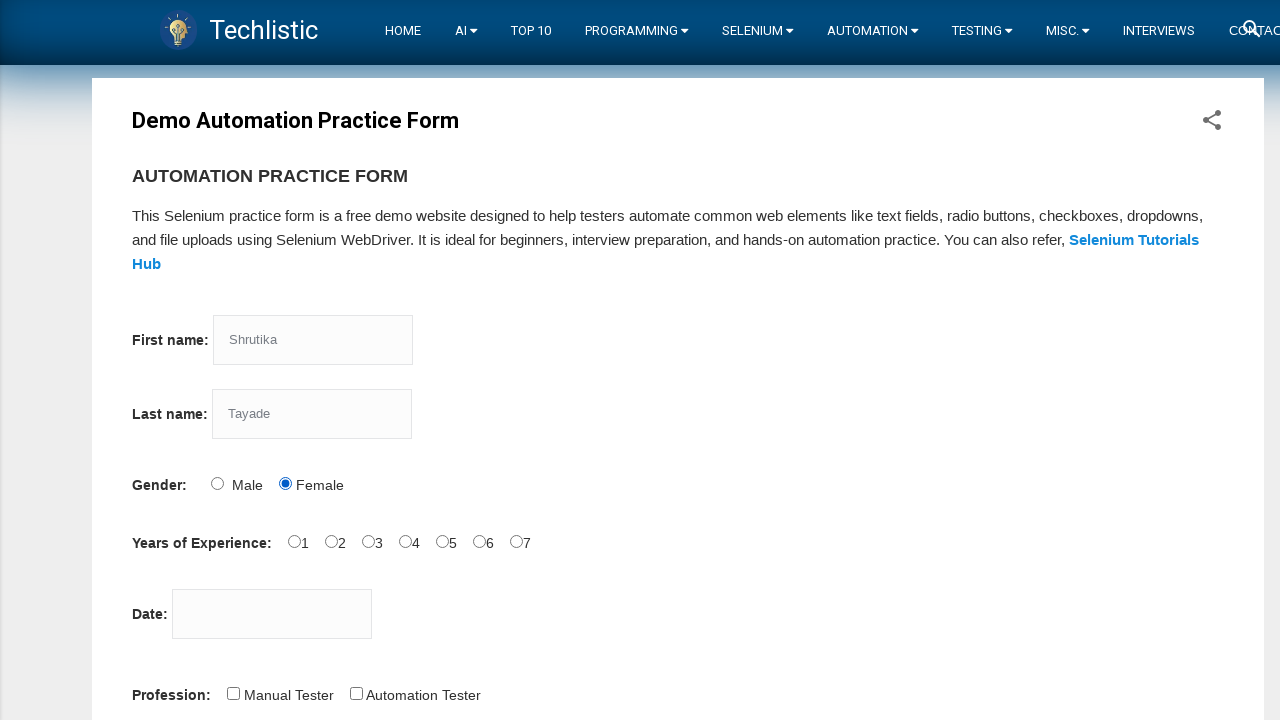

Selected 0 years experience level at (294, 541) on #exp-0
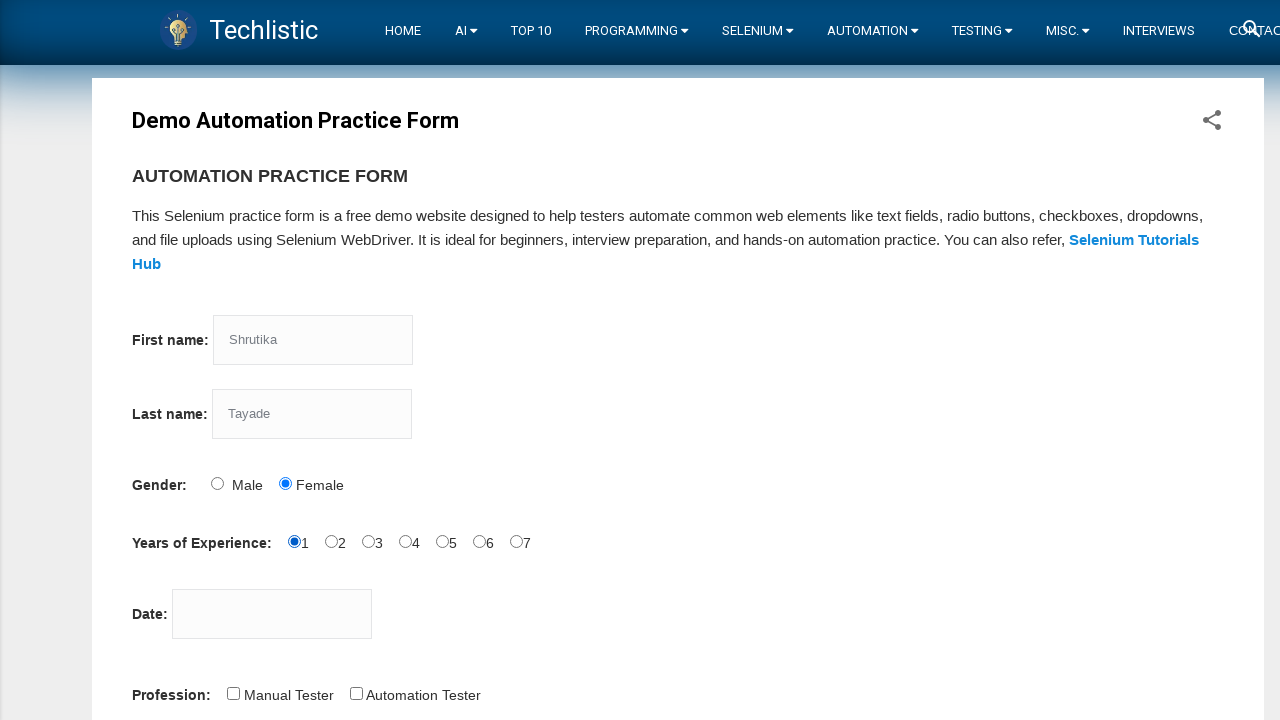

Filled date field with '12-3-2024' on #datepicker
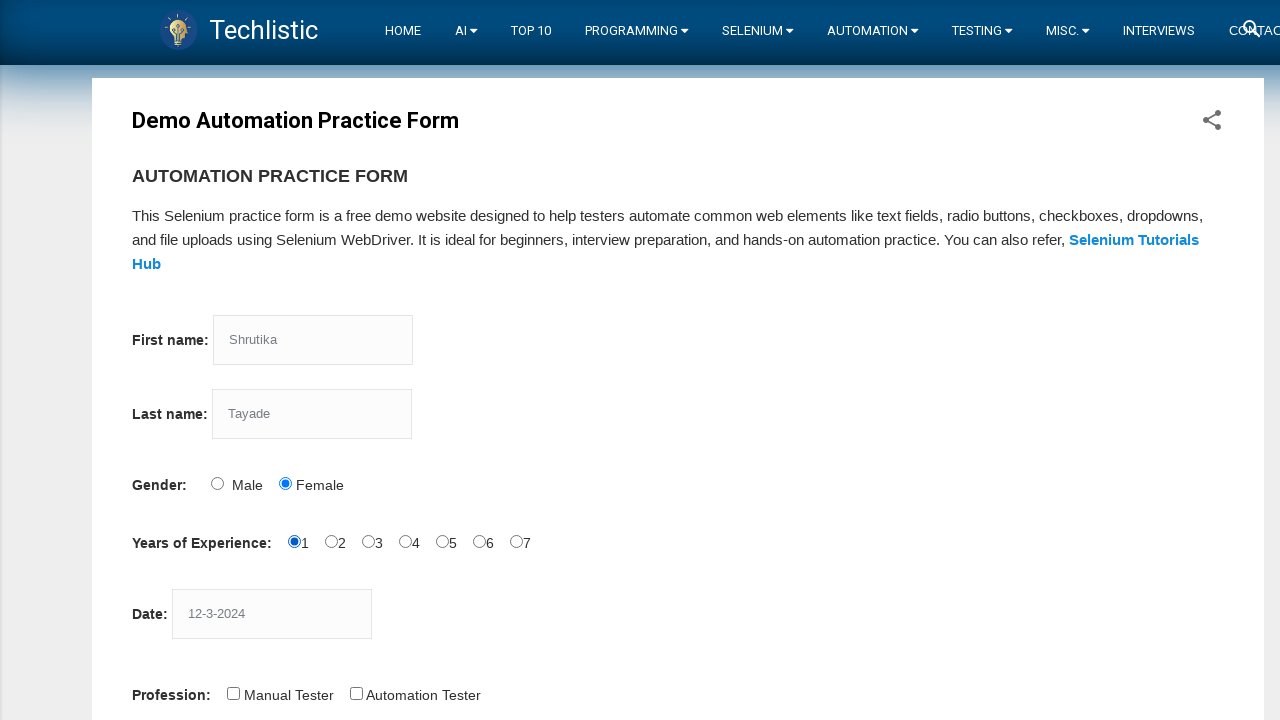

Selected Automation Tester profession at (356, 693) on #profession-1
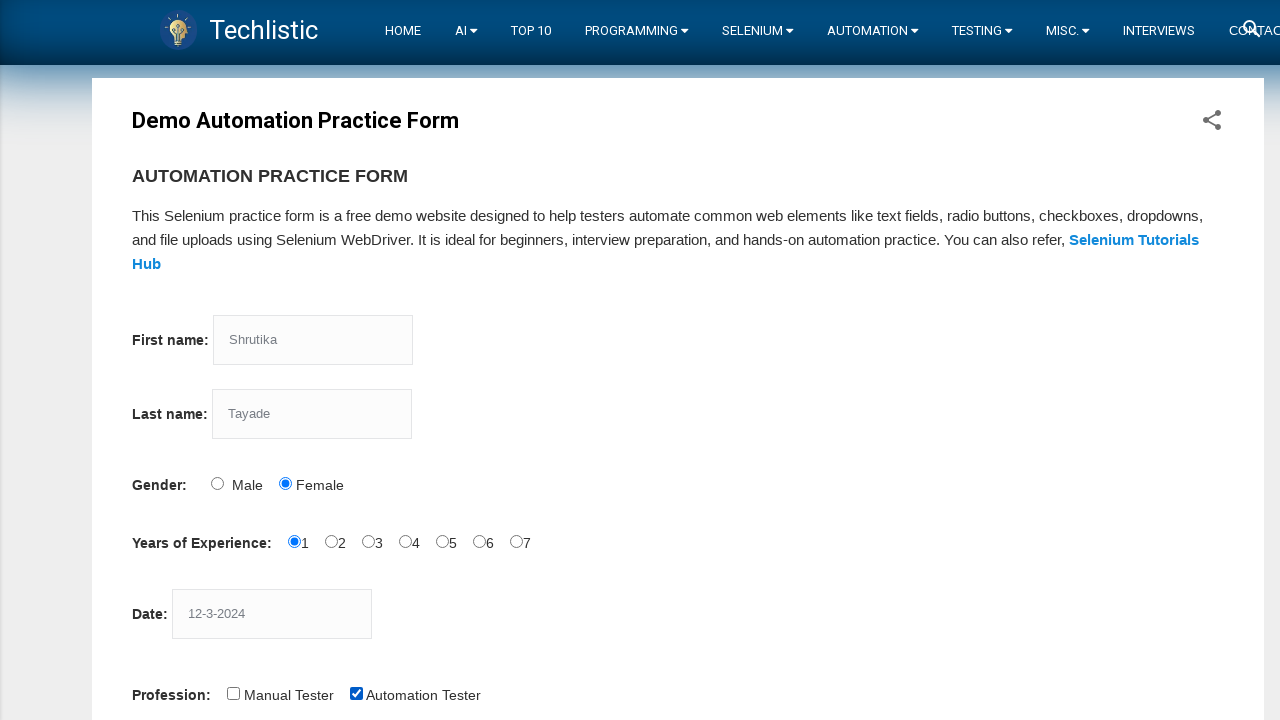

Selected Selenium IDE automation tool (first click) at (446, 360) on #tool-2
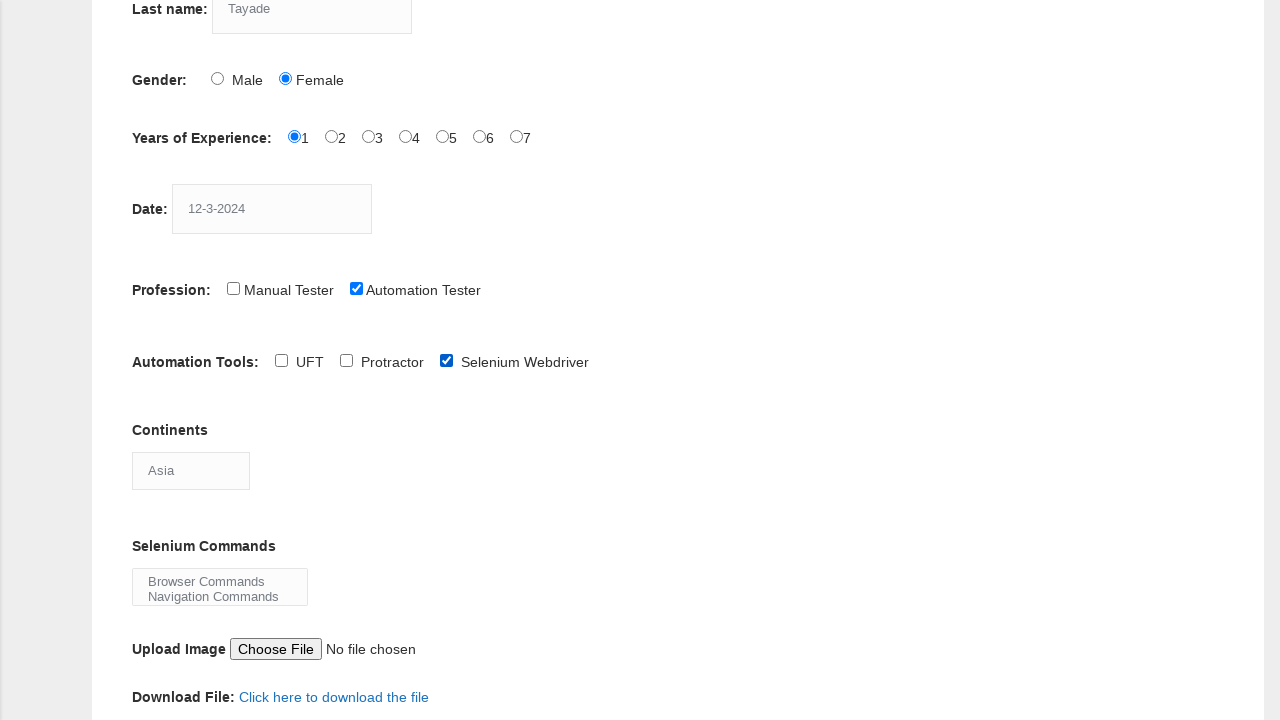

Toggled Selenium IDE automation tool (second click) at (446, 360) on #tool-2
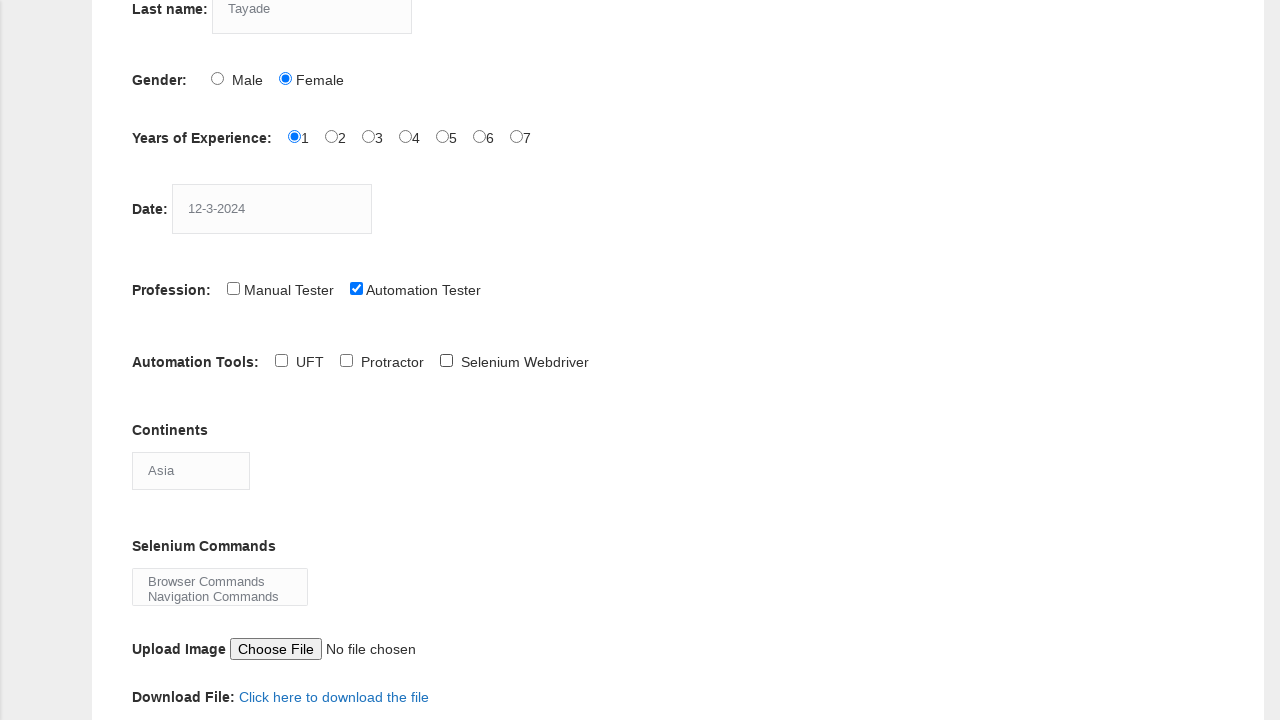

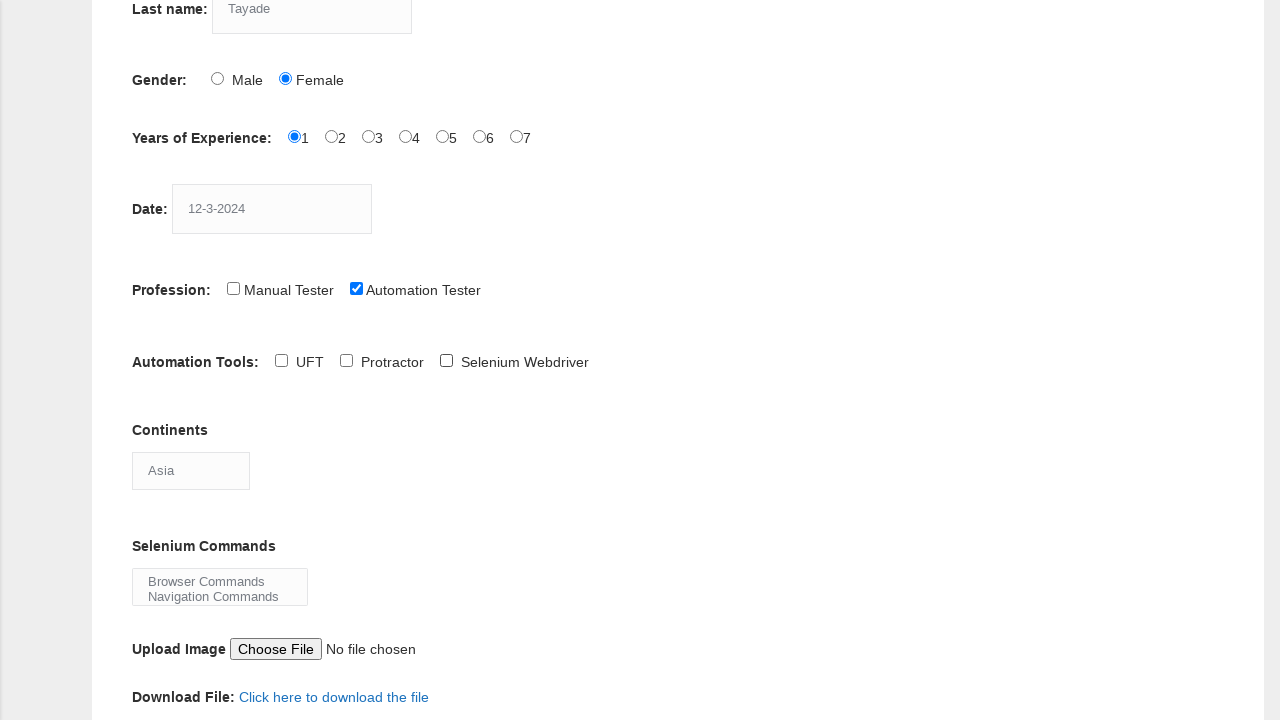